Tests the Israel Meteorological Service data portal by selecting date ranges, searching for a weather station, selecting parameters, and submitting a data request form.

Starting URL: https://ims.gov.il/en/data_gov

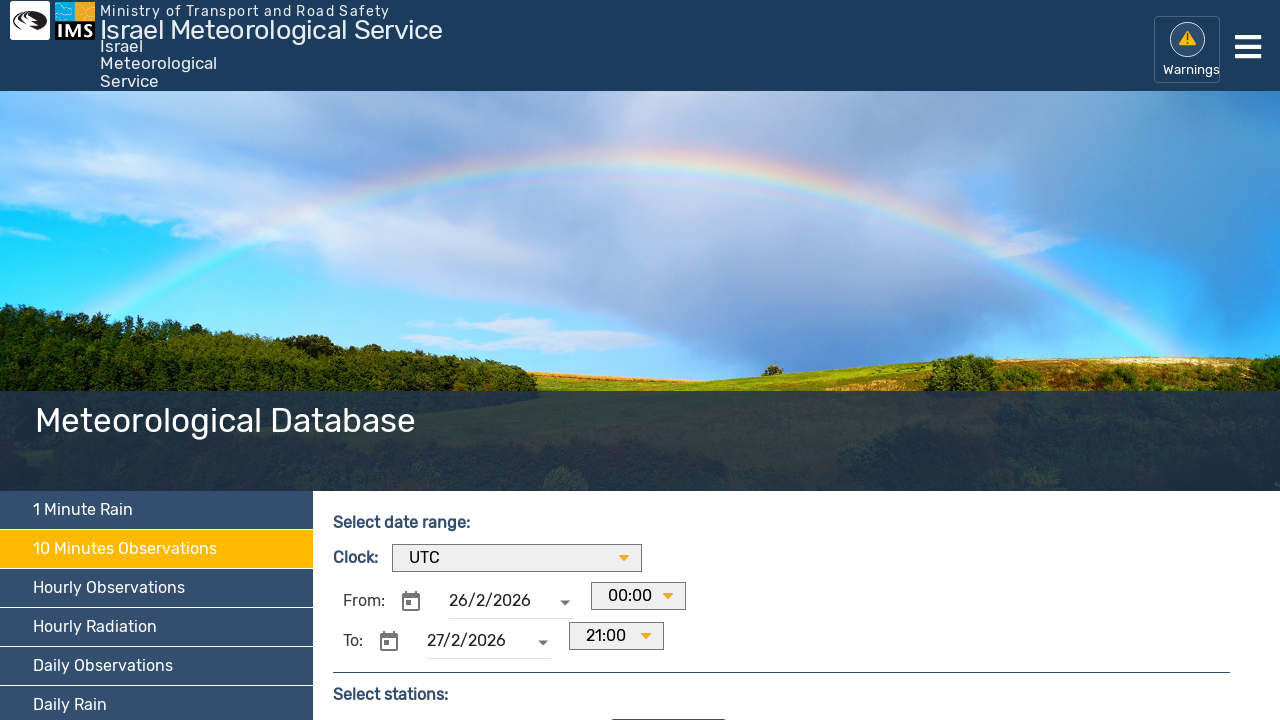

Waited for temperature button to load
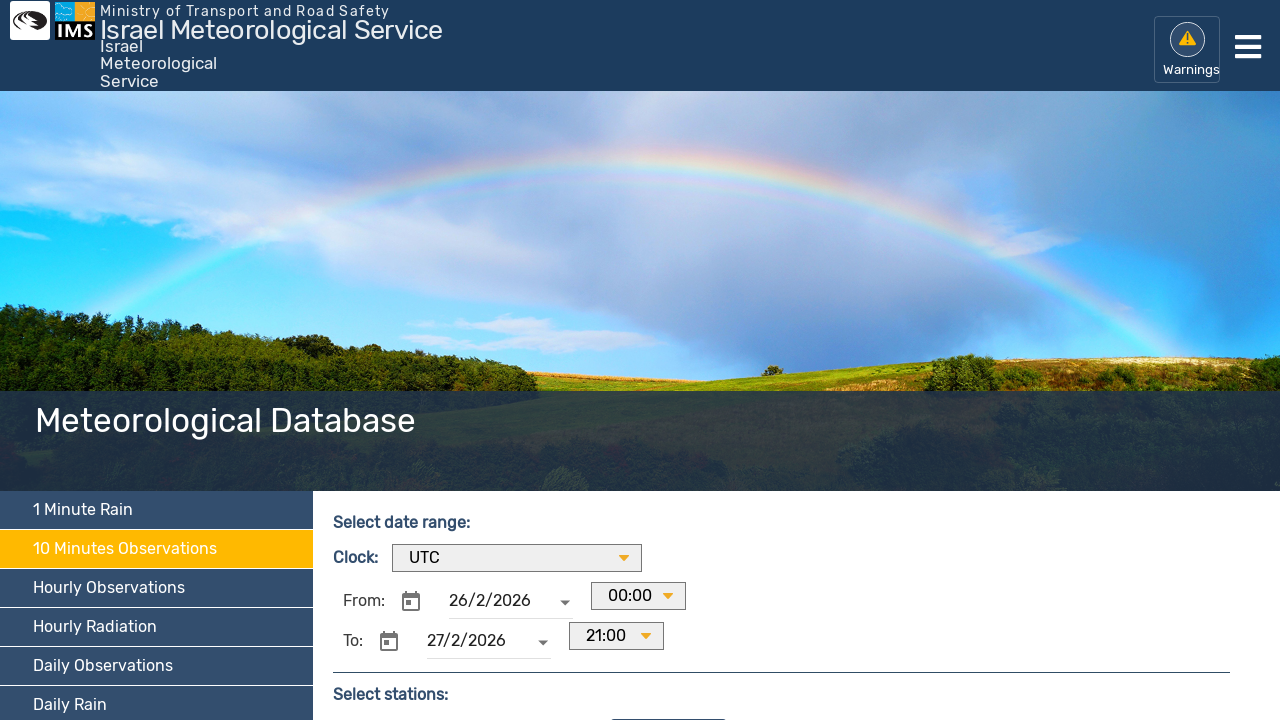

Clicked temperature parameter button at (156, 588) on .key-T-60
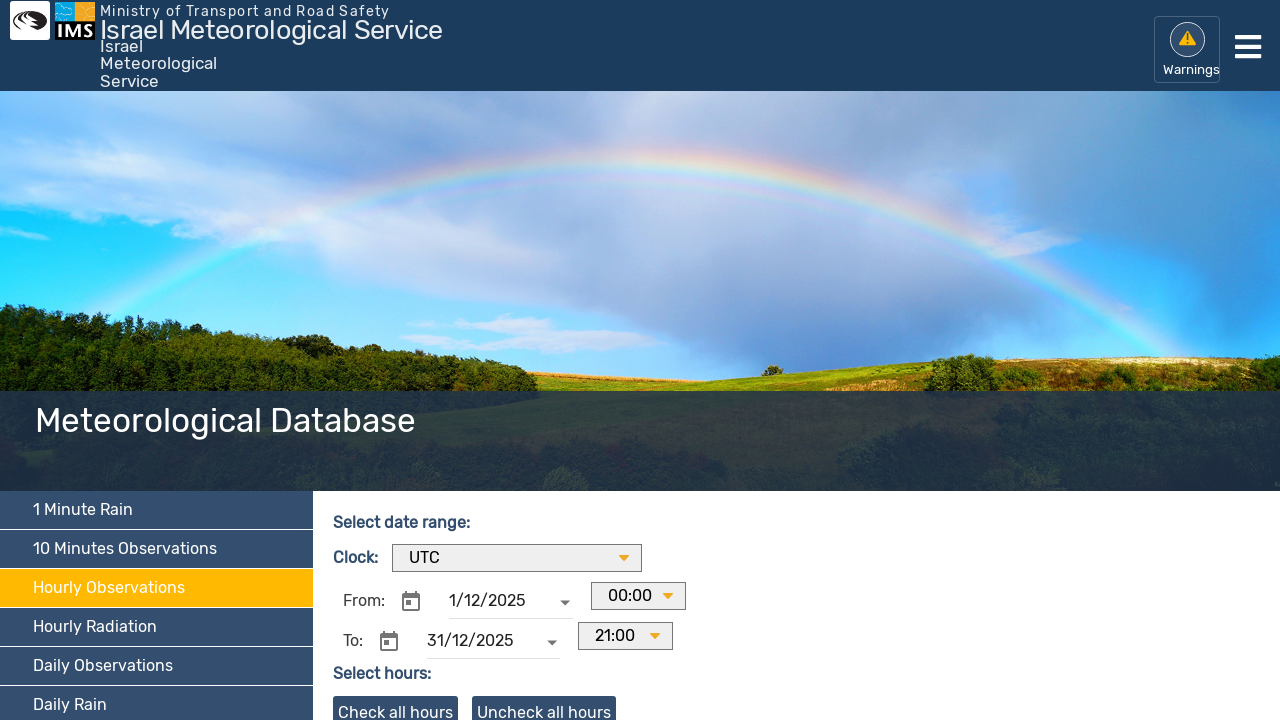

Located date input fields
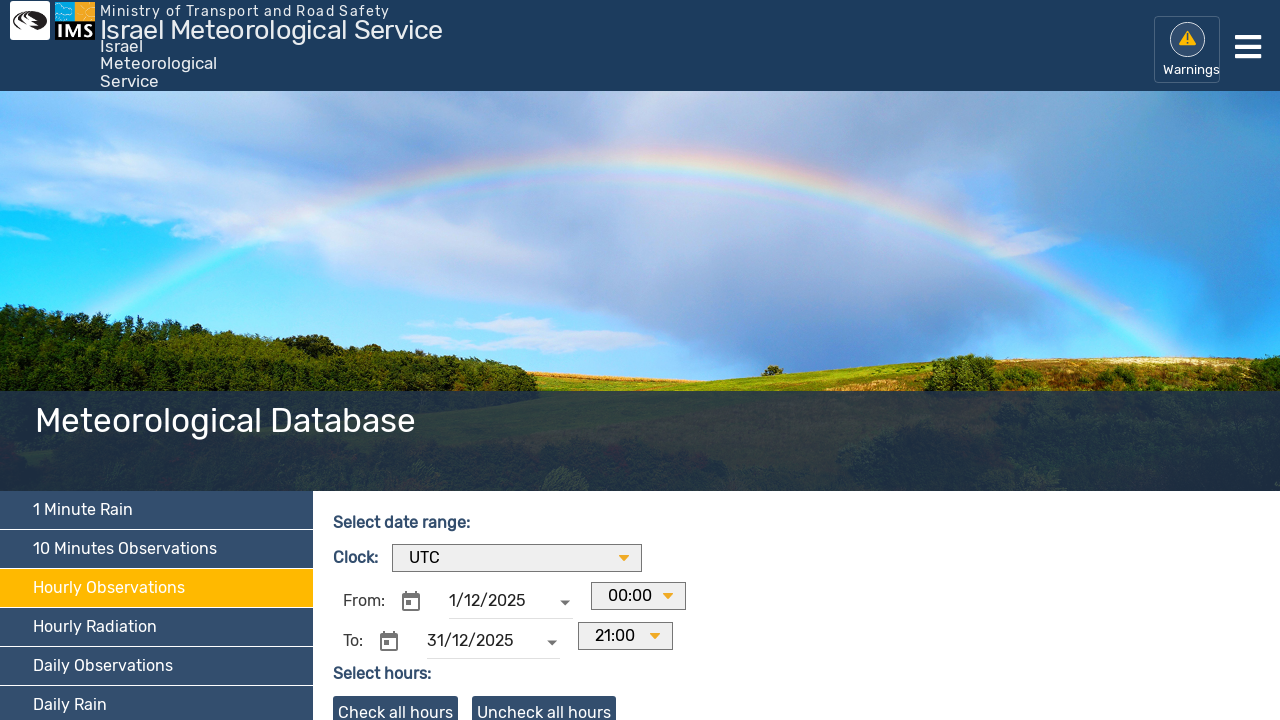

Cleared start date field on .md-datepicker-input >> nth=0
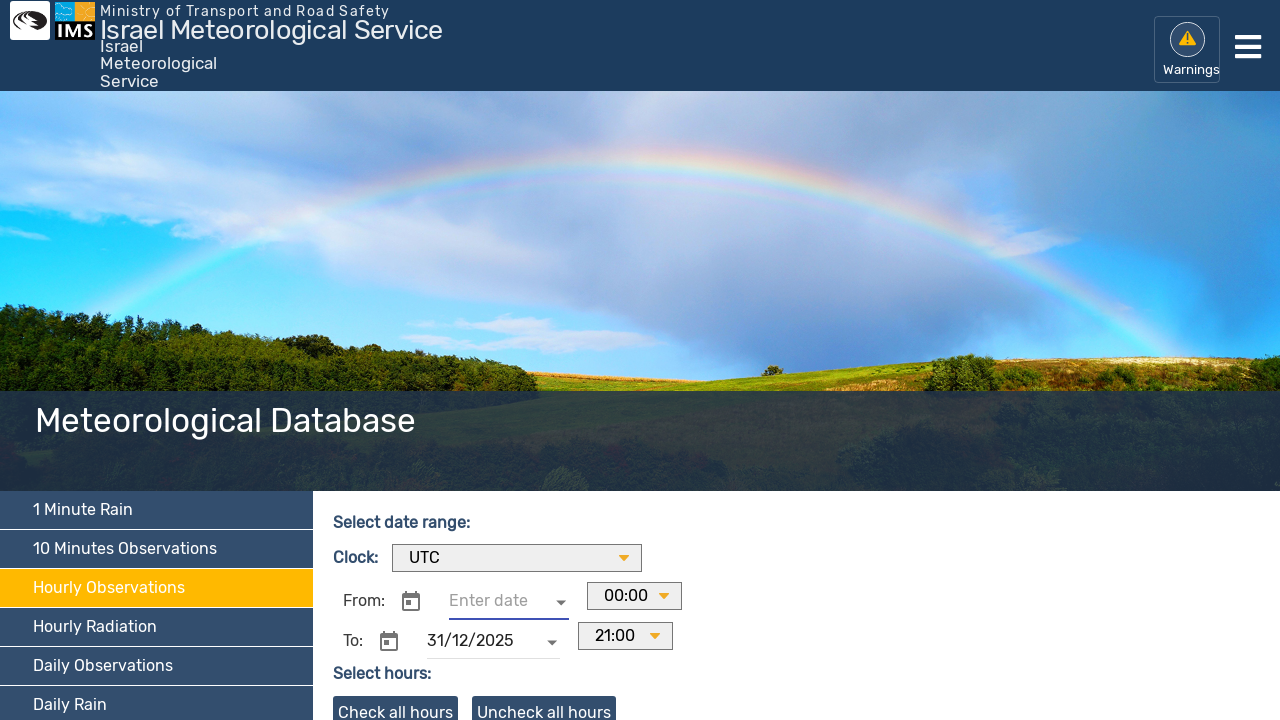

Filled start date with 1/11/2016 on .md-datepicker-input >> nth=0
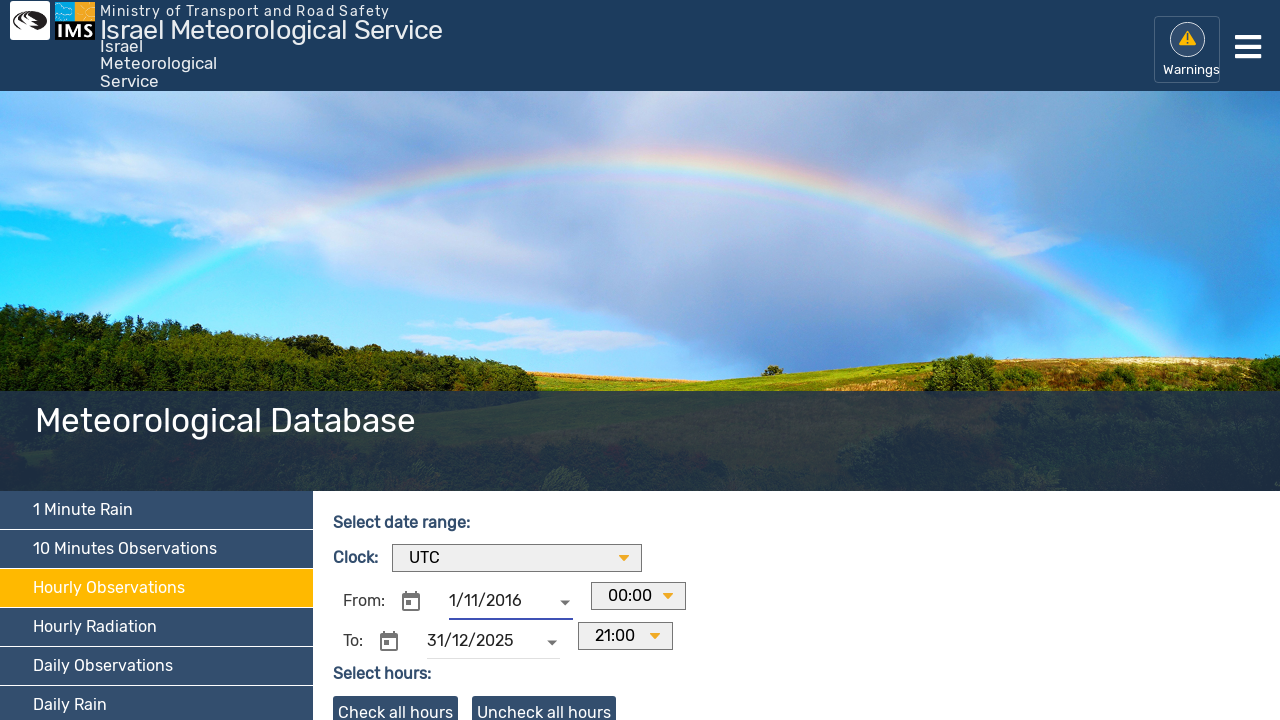

Cleared end date field on .md-datepicker-input >> nth=1
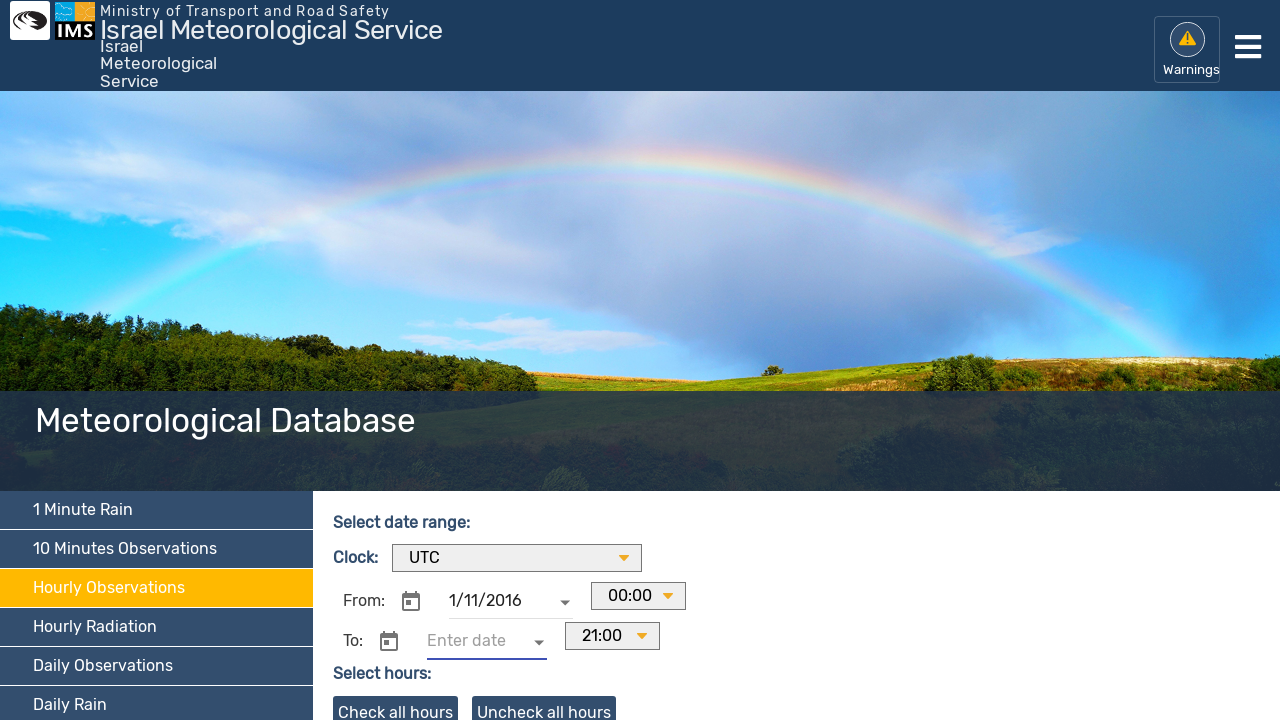

Filled end date with 31/10/2019 on .md-datepicker-input >> nth=1
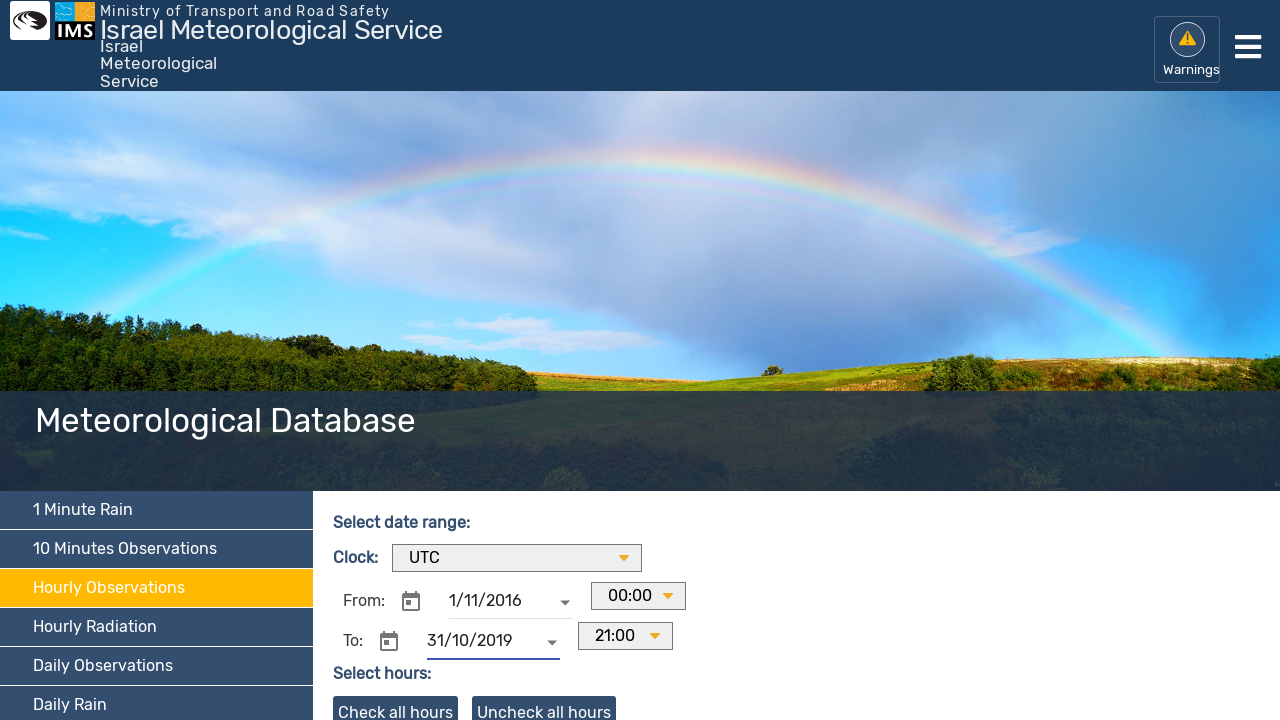

Clicked station dropdown to open selection at (460, 360) on #select_2
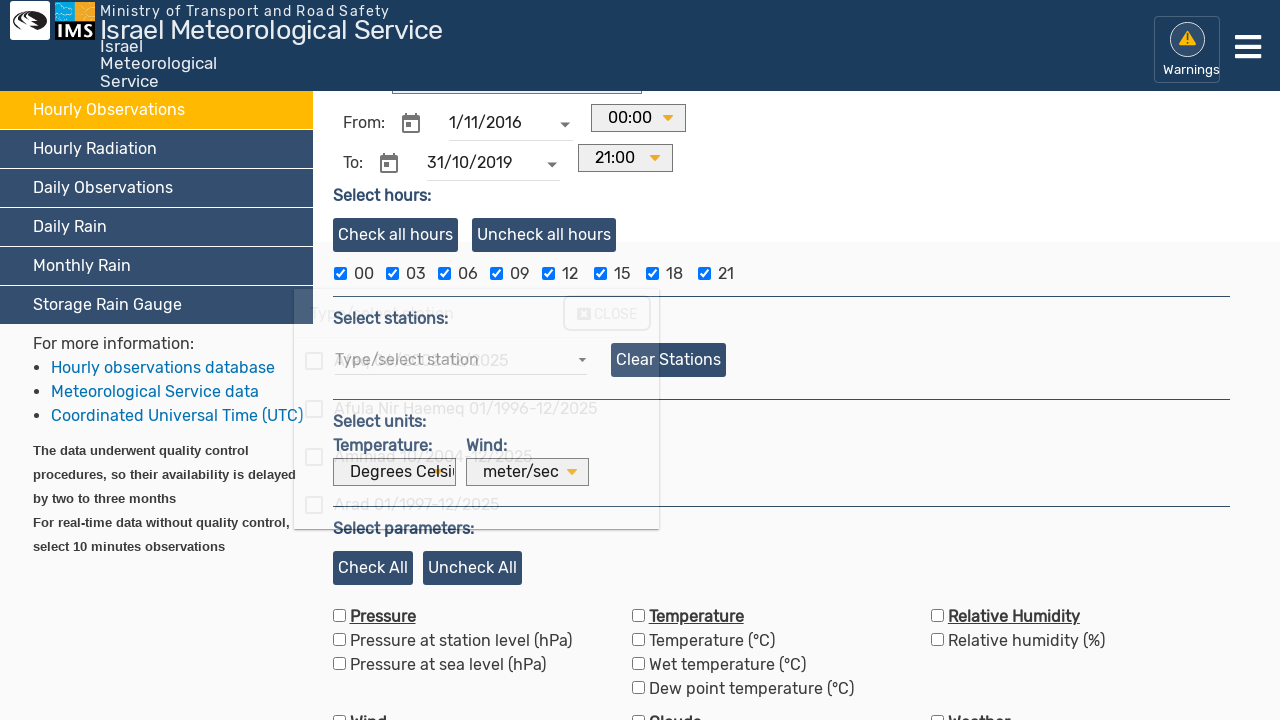

Searched for weather station 'Dafna 04' on .demo-header-searchbox
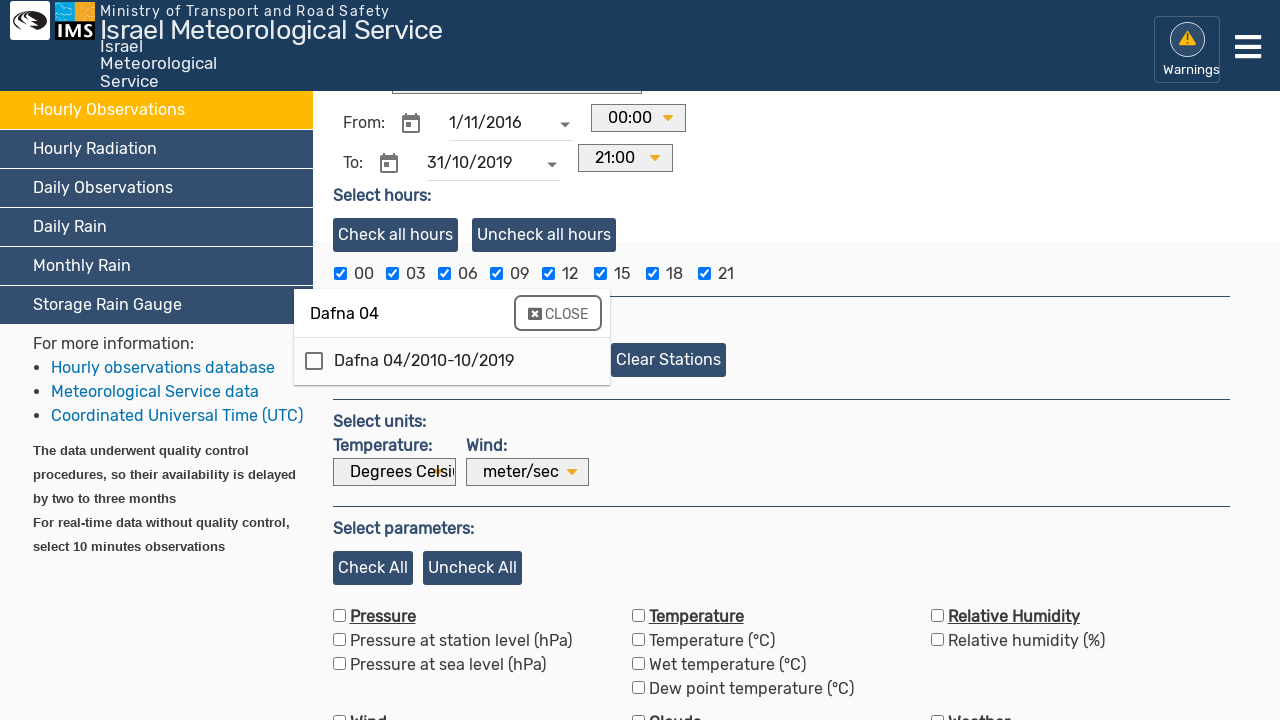

Waited for search results to appear
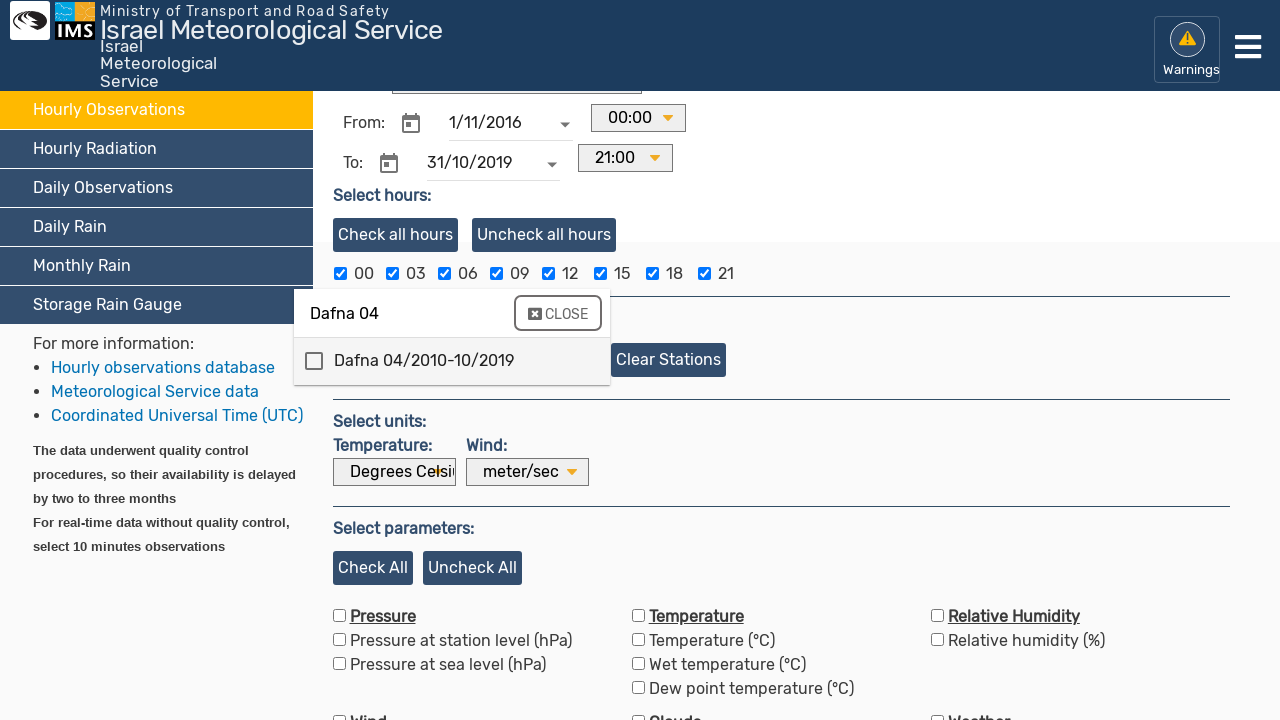

Selected 'Dafna 04' from search results at (452, 337) on #select_listbox_4 >> nth=0
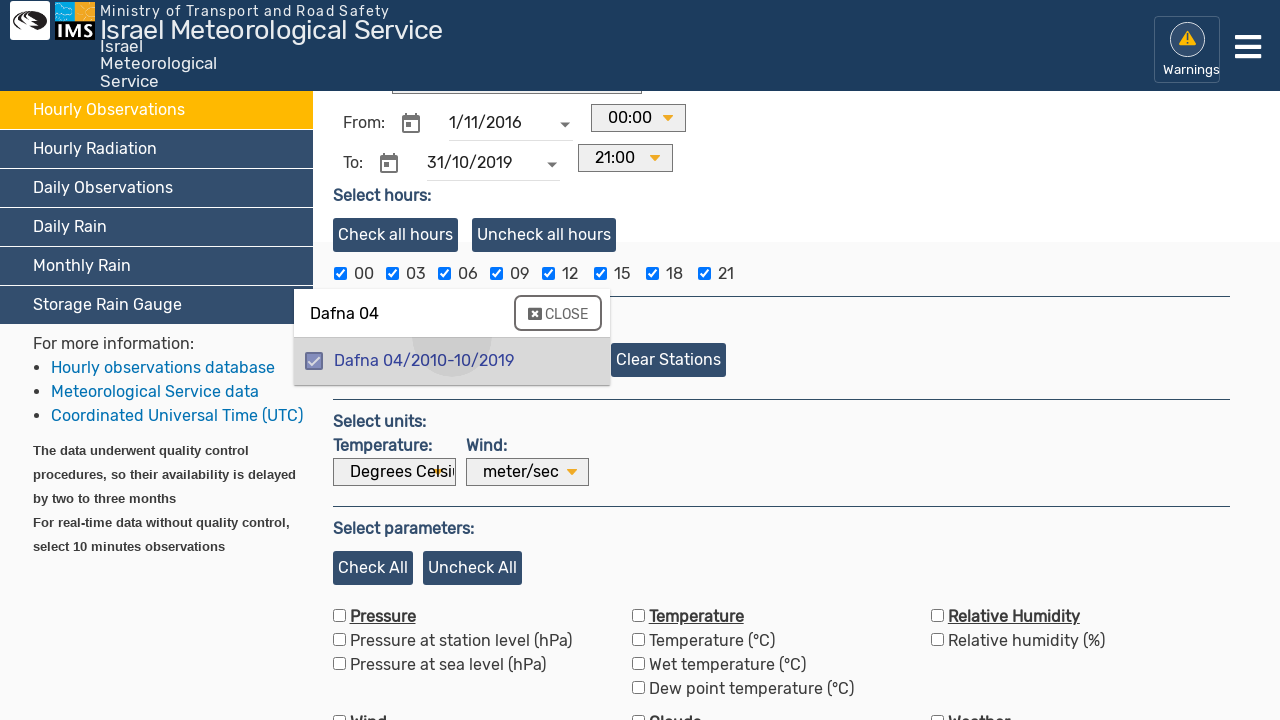

Closed the station selection dropdown at (558, 313) on .close_button
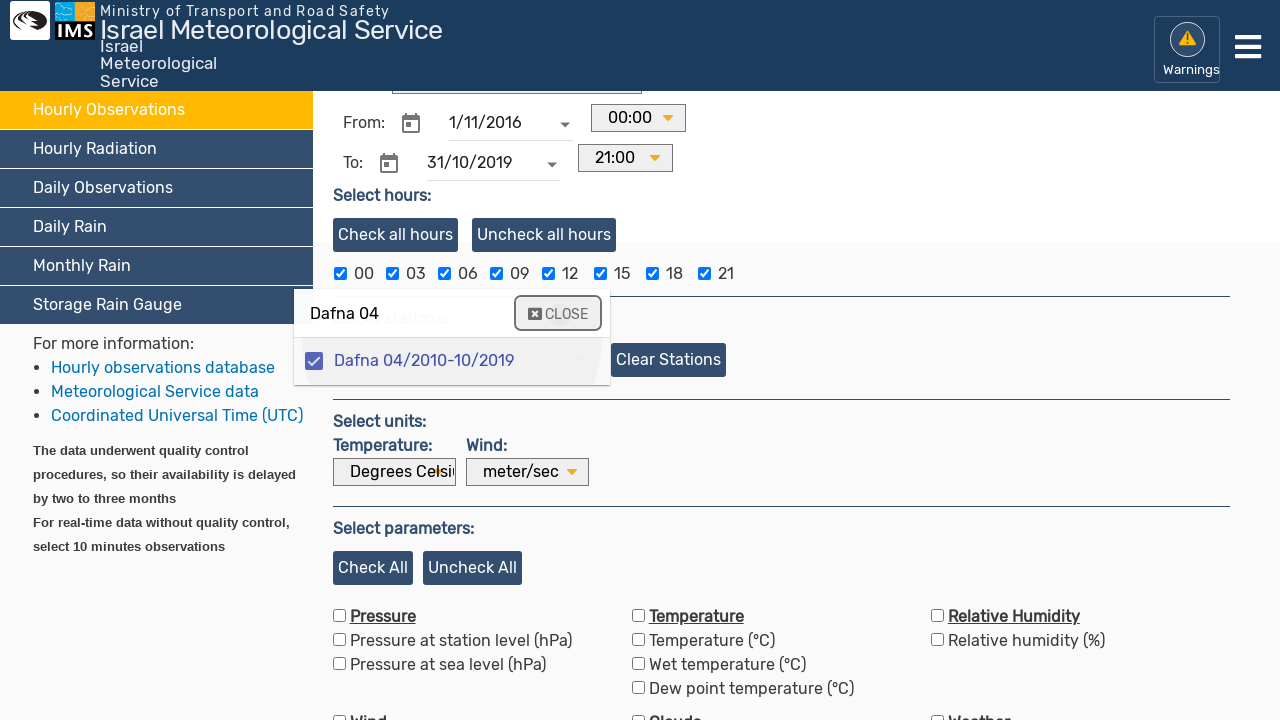

Clicked 'check all' button to select all parameters at (372, 568) on .btn_check_all >> nth=3
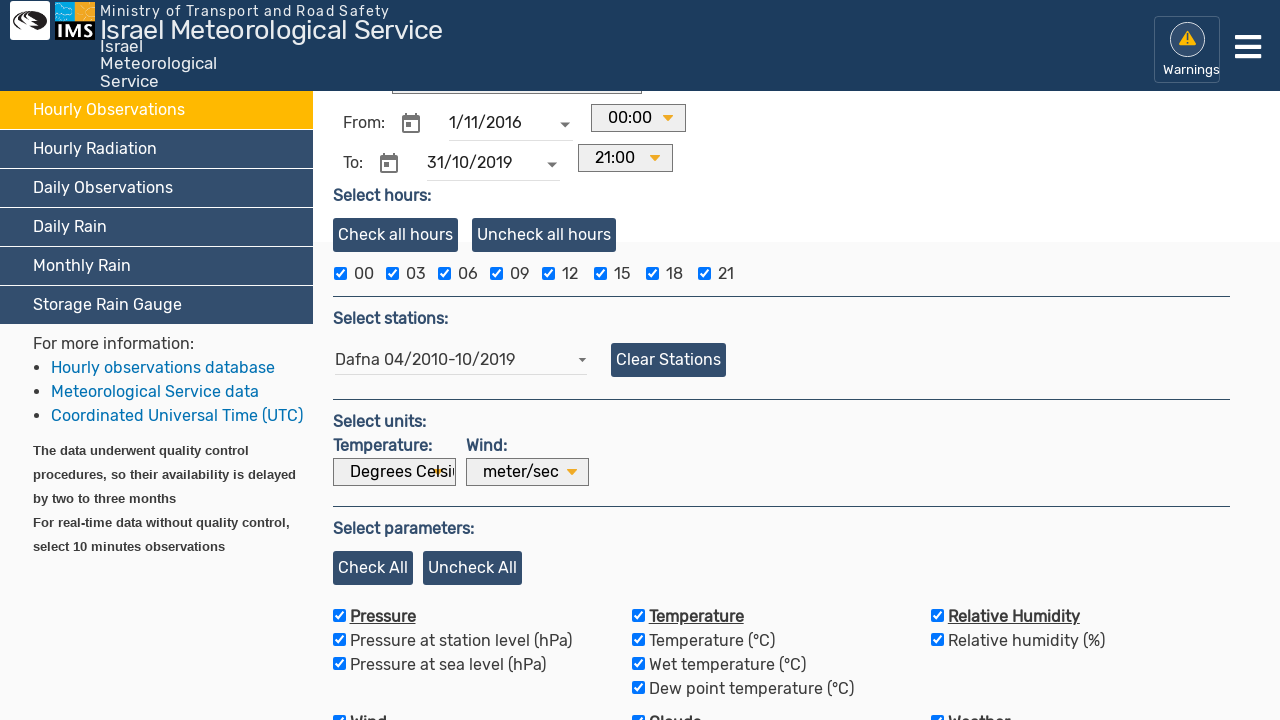

Submitted data request form at (372, 360) on .btn-primary
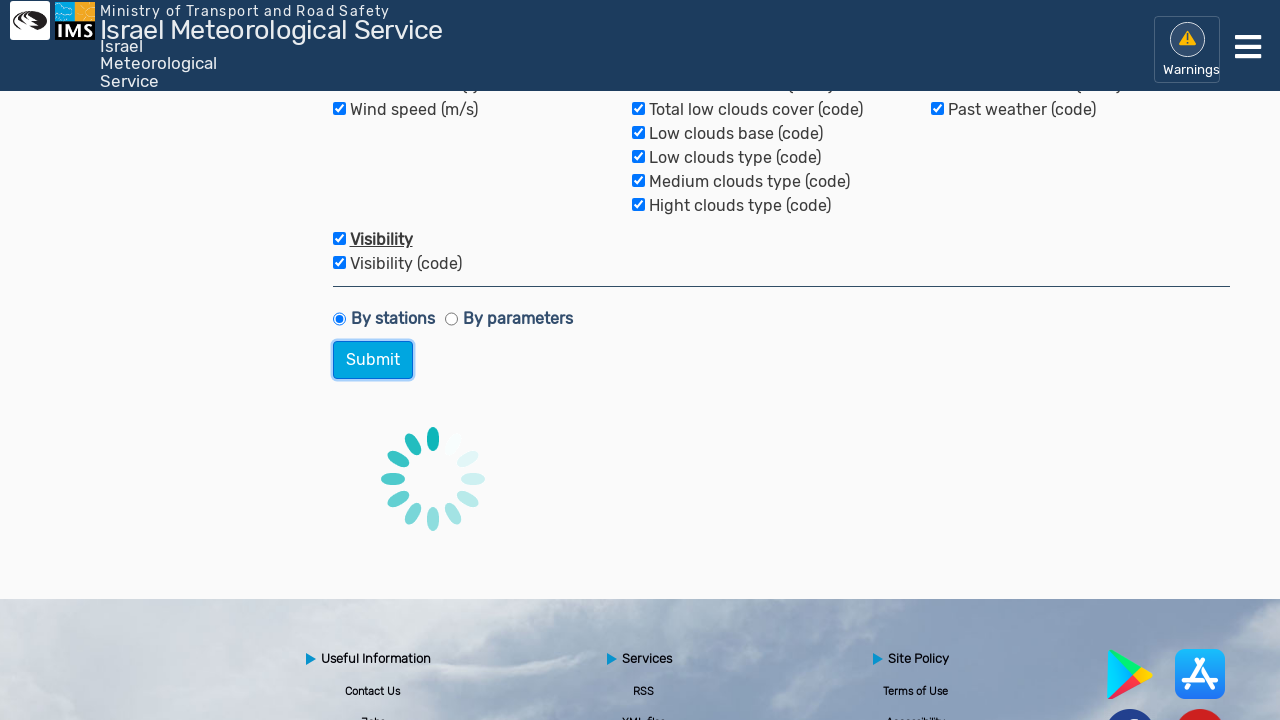

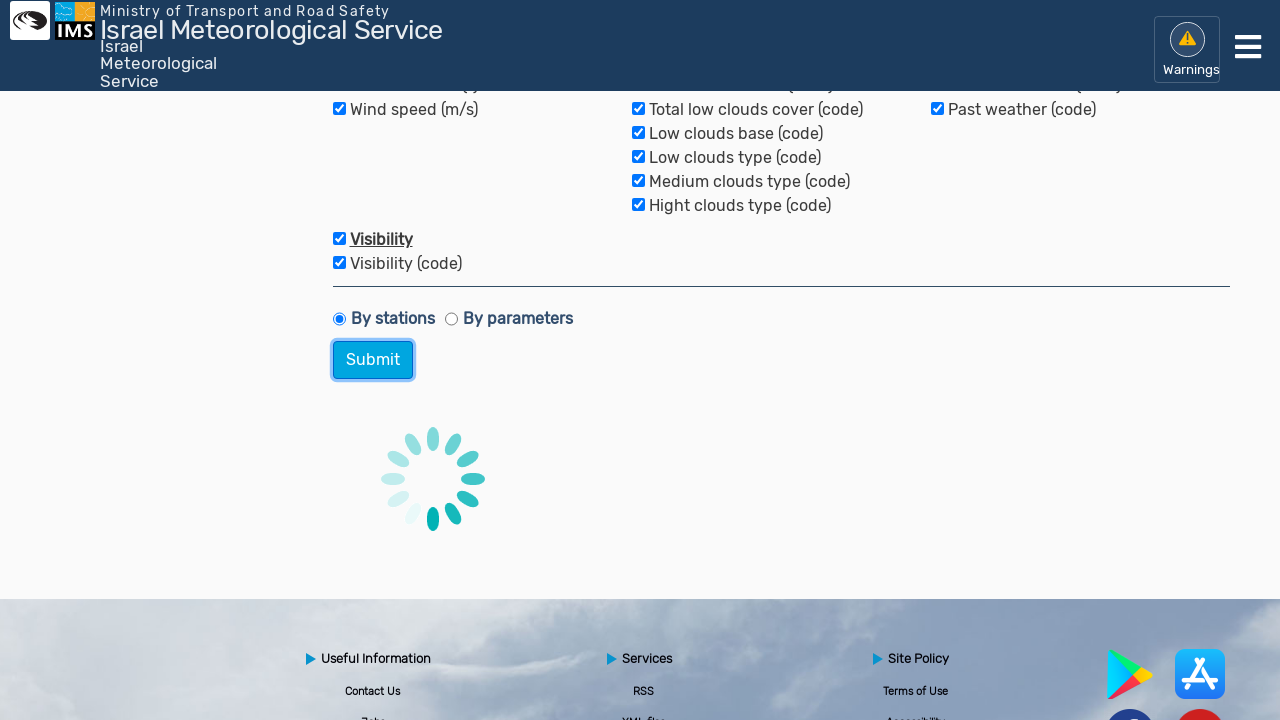